Tests interaction with shadow DOM elements including filling a text field, clicking a checkbox, interacting with a file input, and clicking a link

Starting URL: http://watir.com/examples/shadow_dom.html

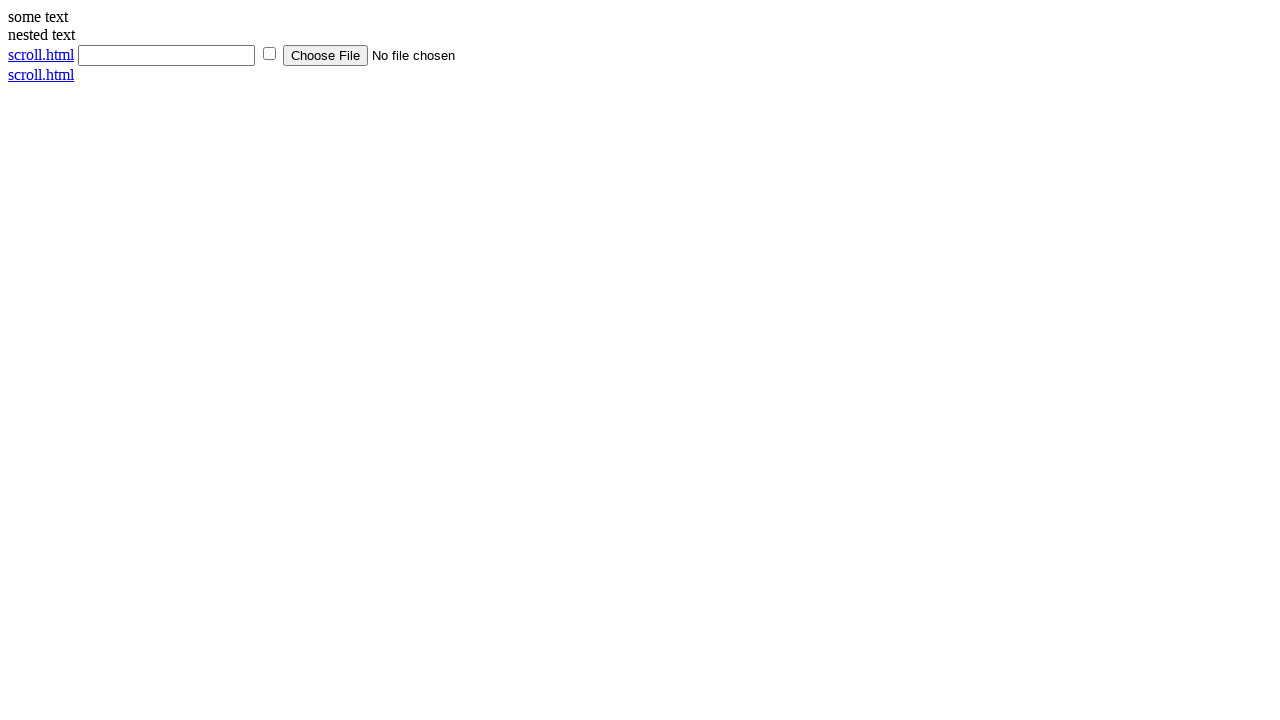

Located shadow host element with id 'shadow_host'
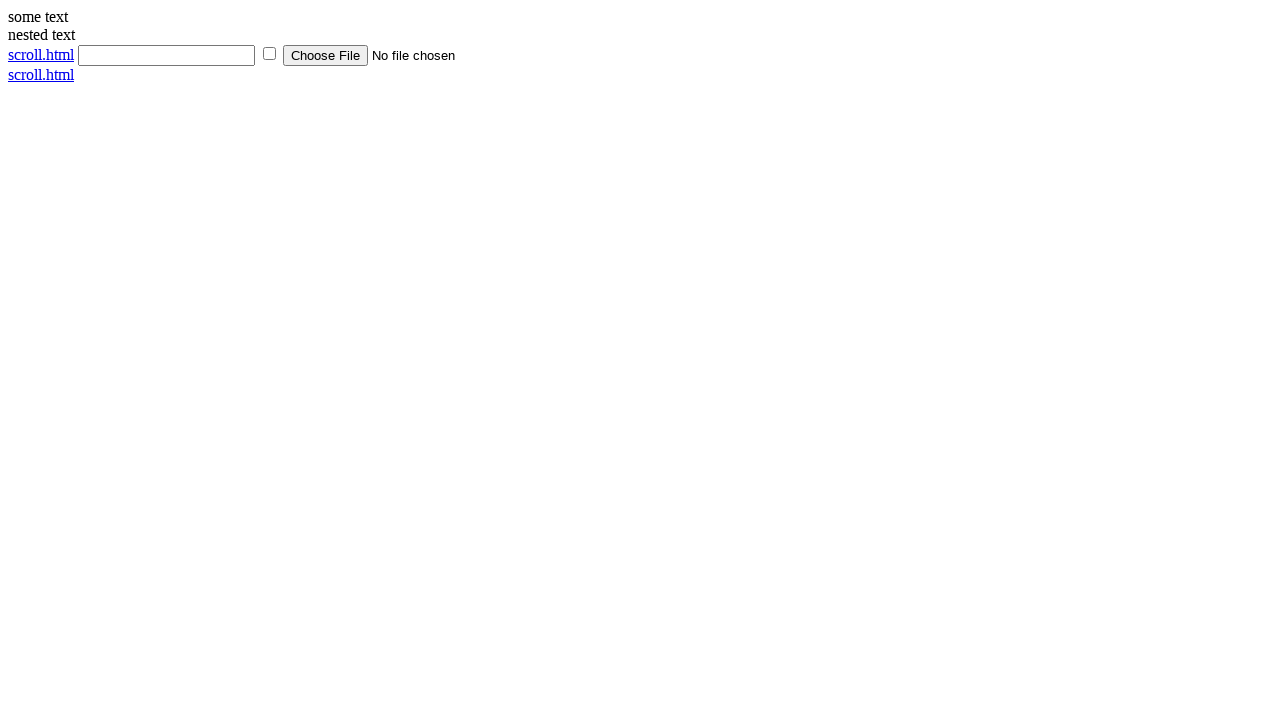

Filled text field in shadow DOM with 'abcd'
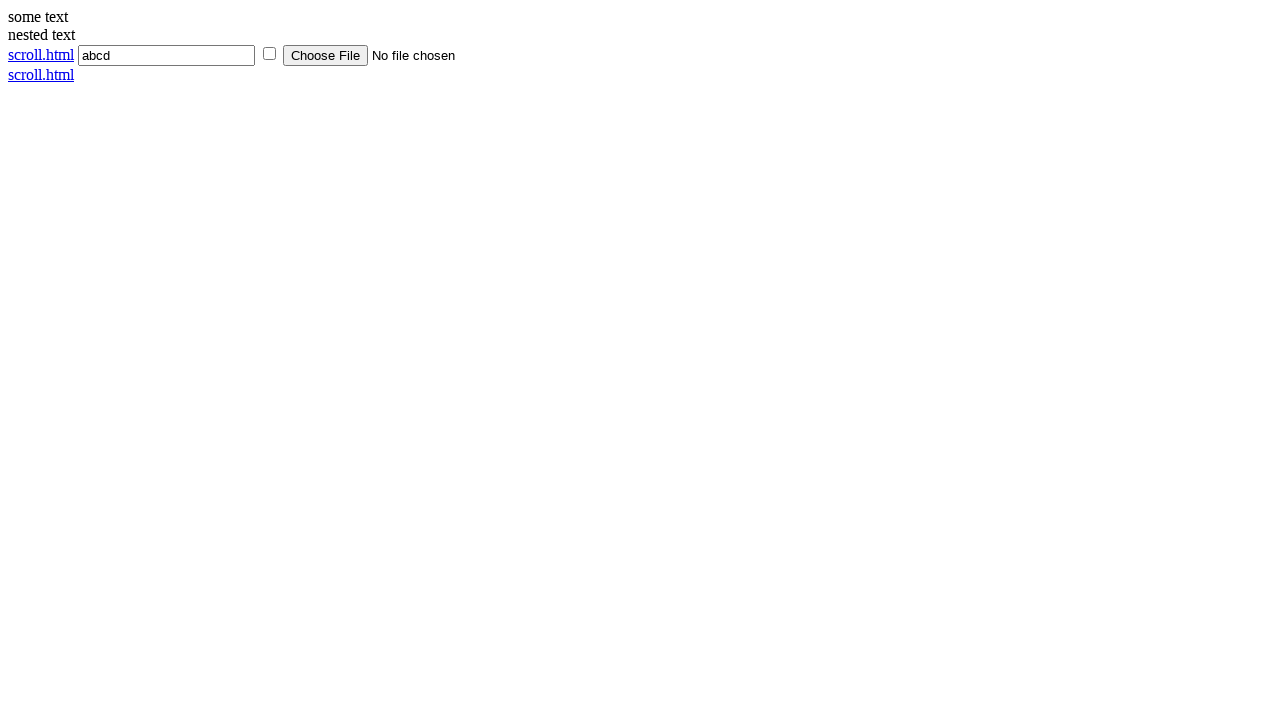

Clicked checkbox in shadow DOM
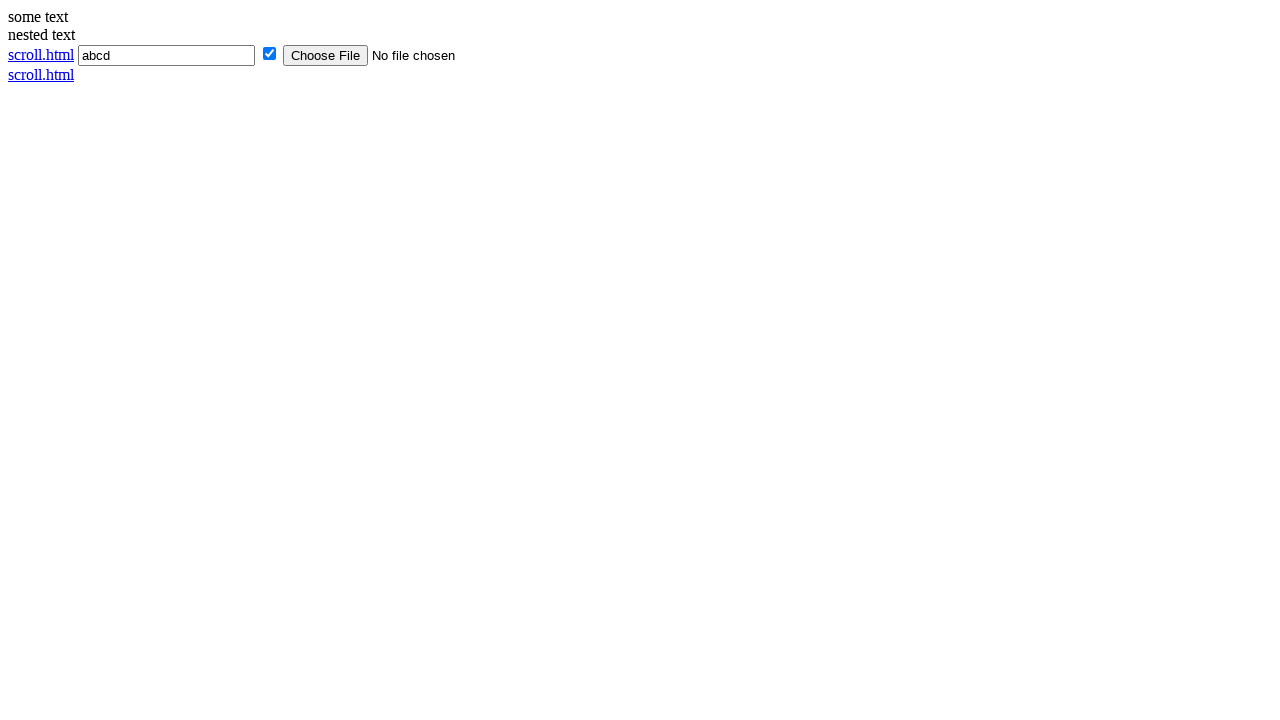

Clicked file input in shadow DOM
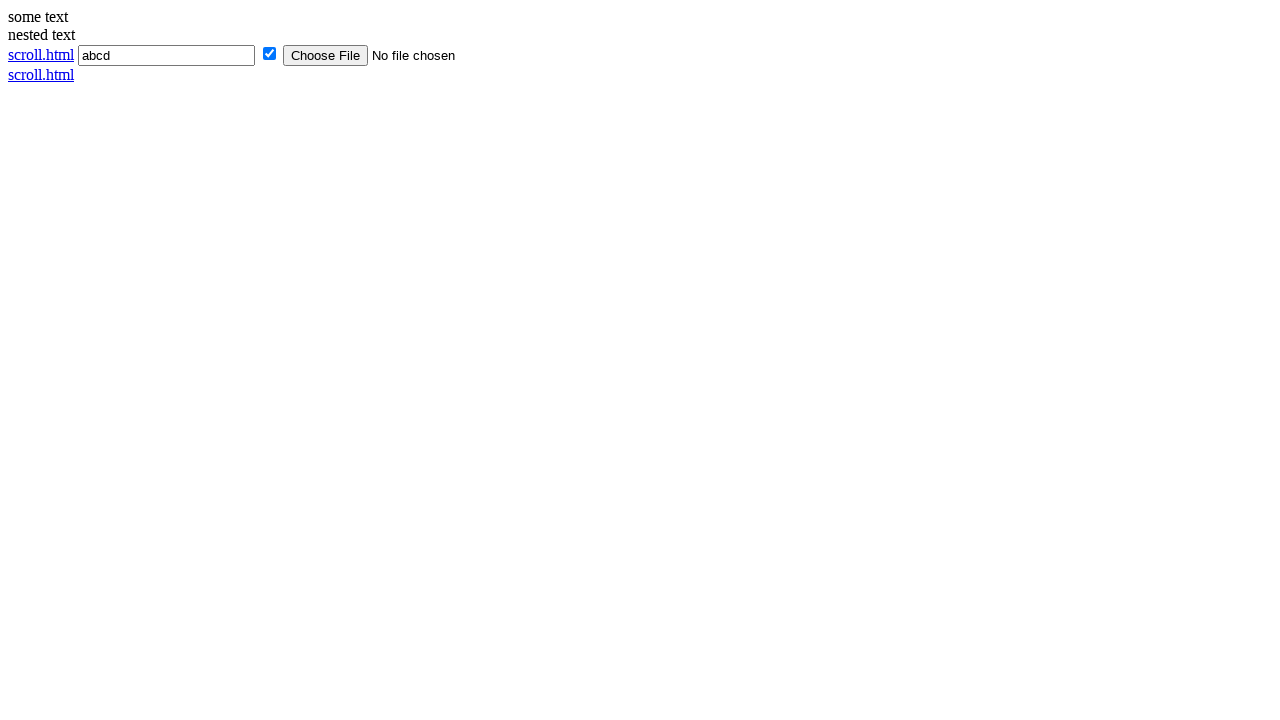

Clicked link to 'scroll.html' in shadow DOM
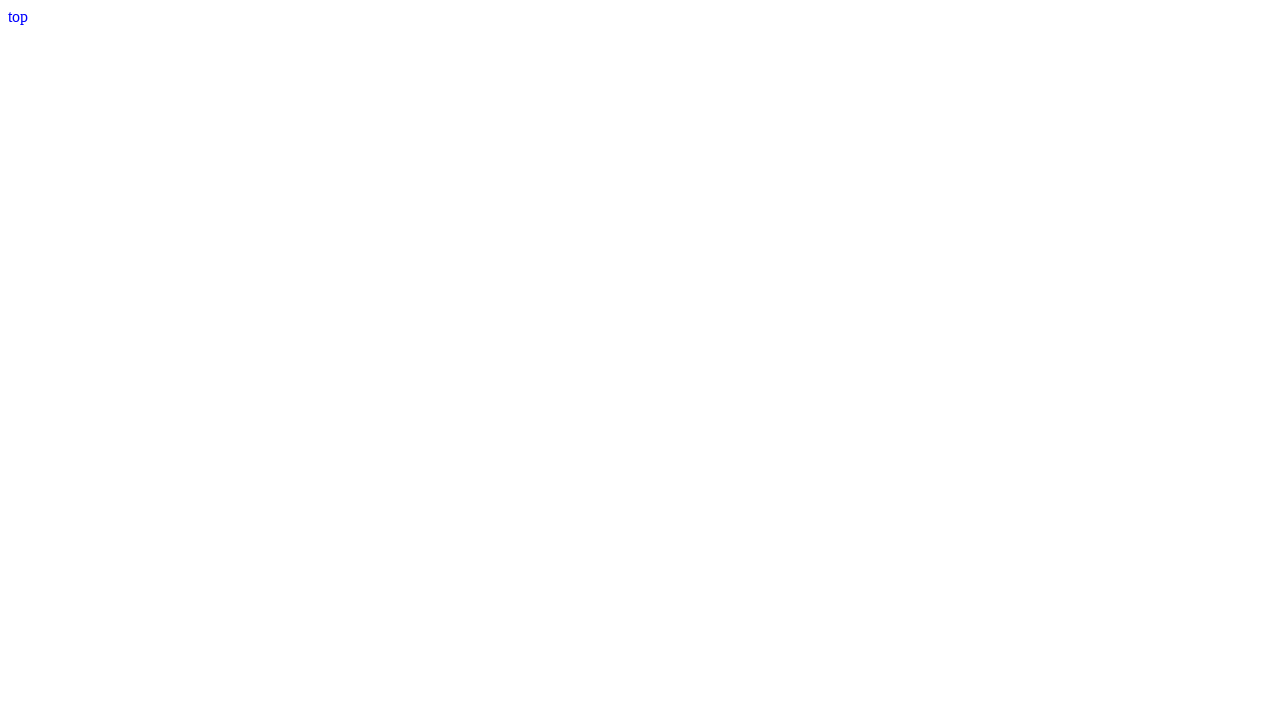

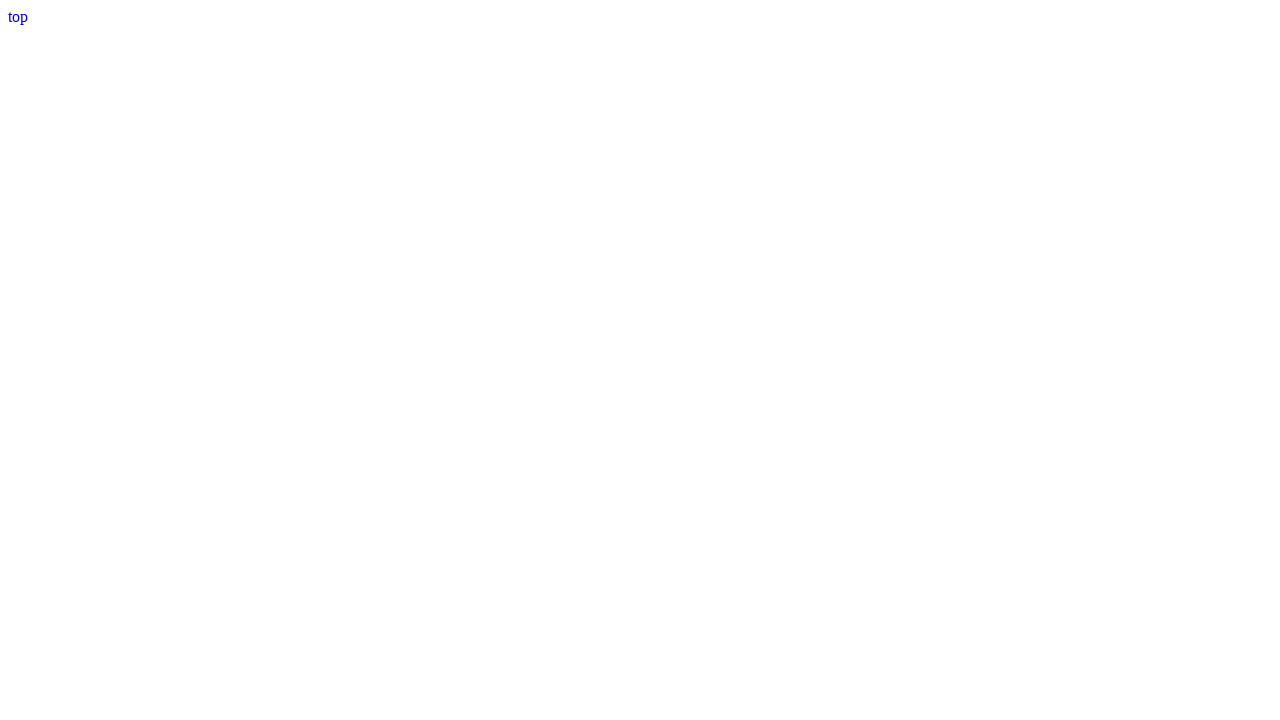